Tests various button properties and interactions including clicking, checking enabled state, getting position, color, and dimensions

Starting URL: https://leafground.com/button.xhtml

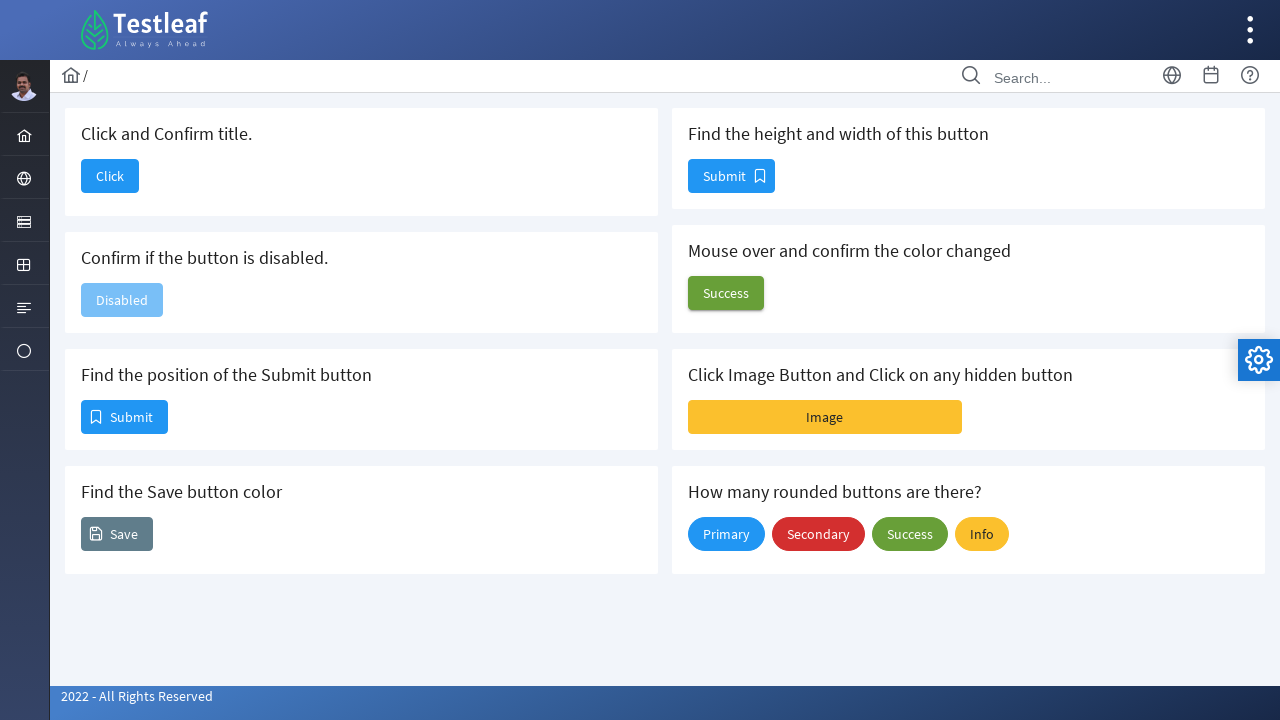

Clicked the first button at (110, 176) on (//span[@class='ui-button-text ui-c'])[1]
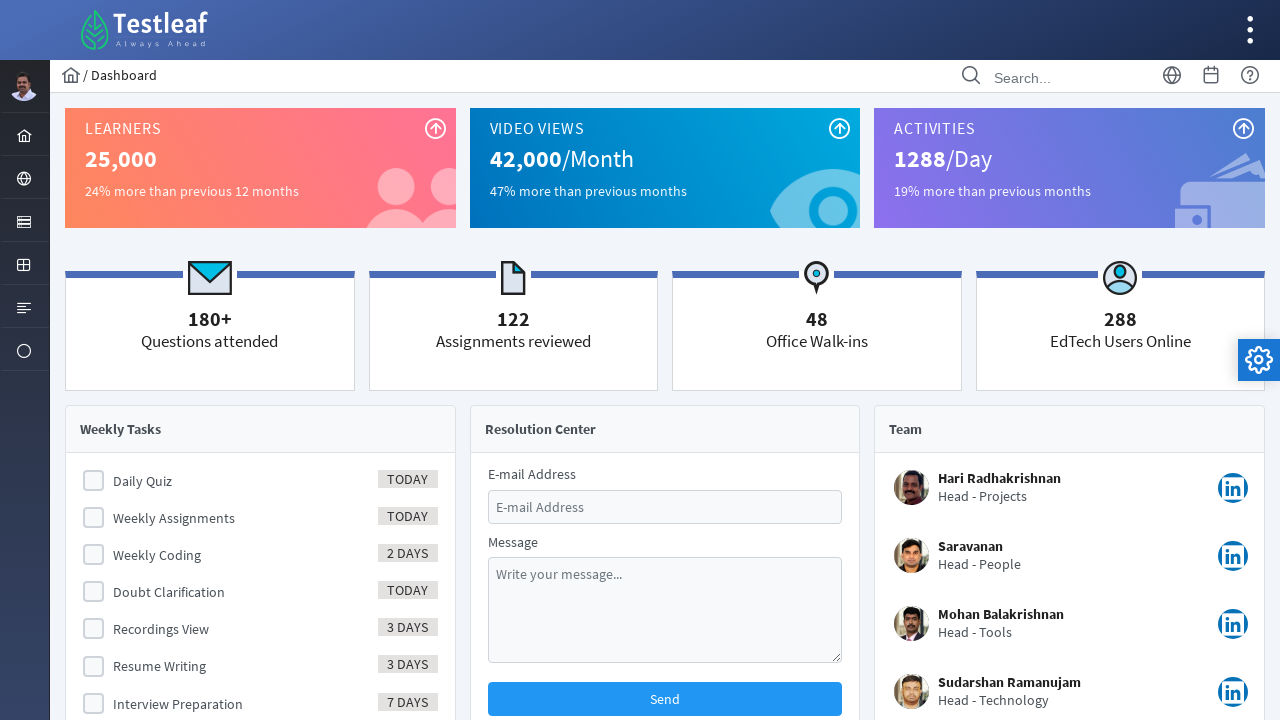

Waited for page to load completely
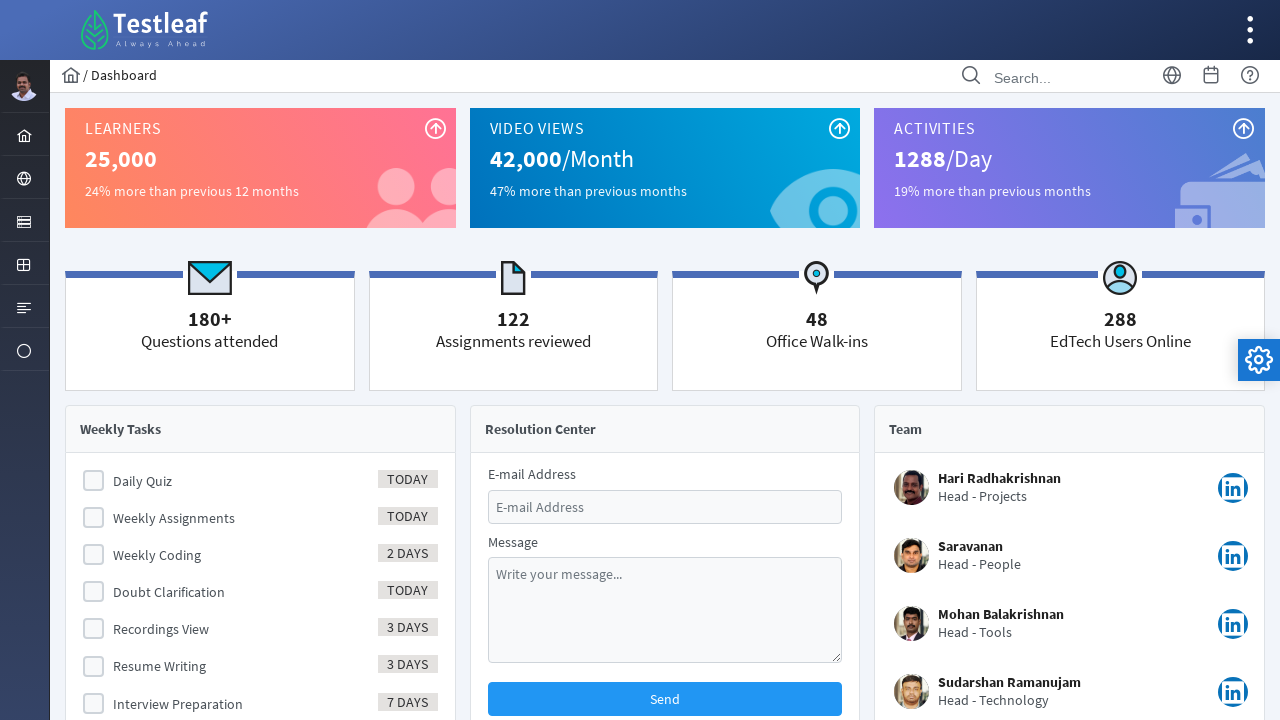

Verified page title is 'Dashboard'
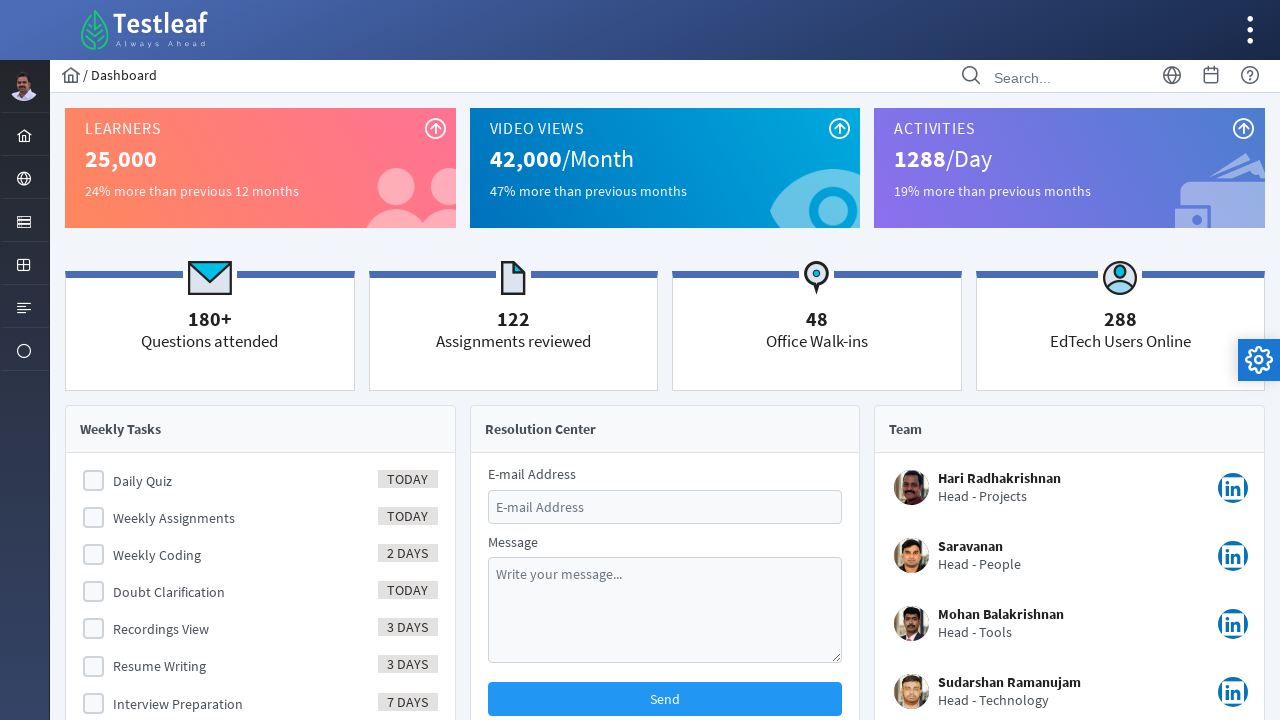

Navigated back to the button page
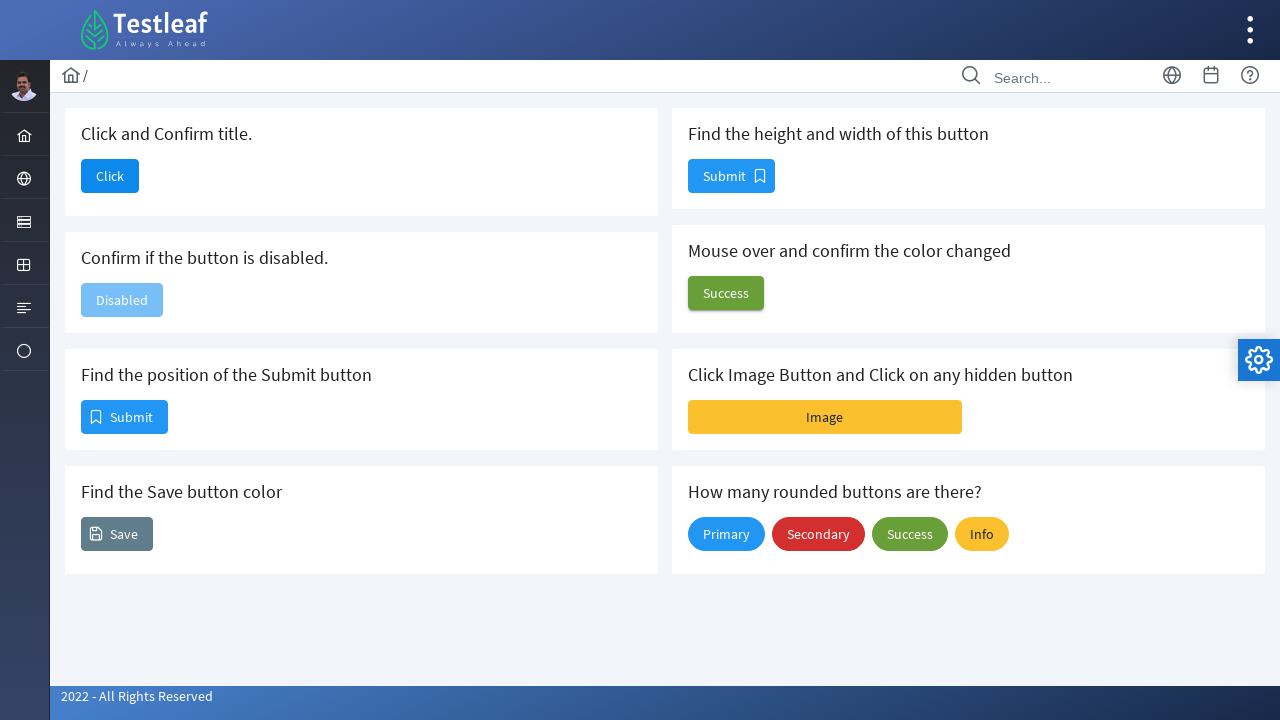

Checked if button is disabled: True
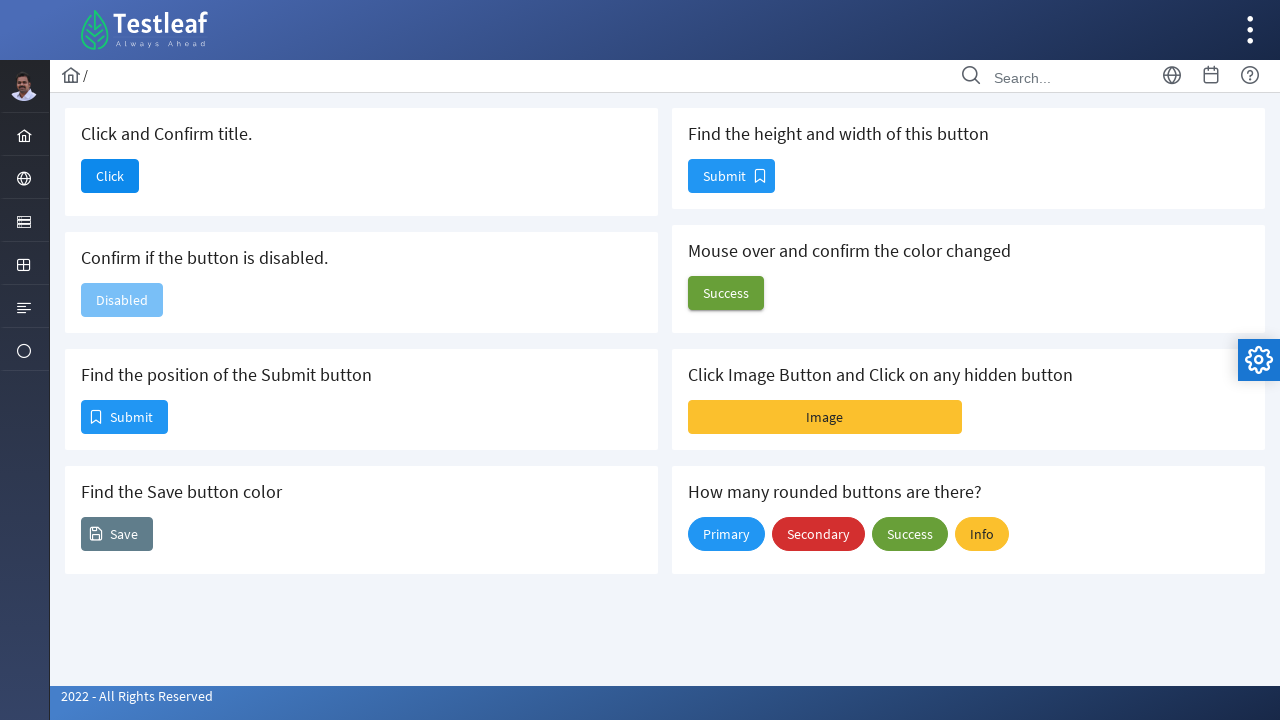

Retrieved Submit button position
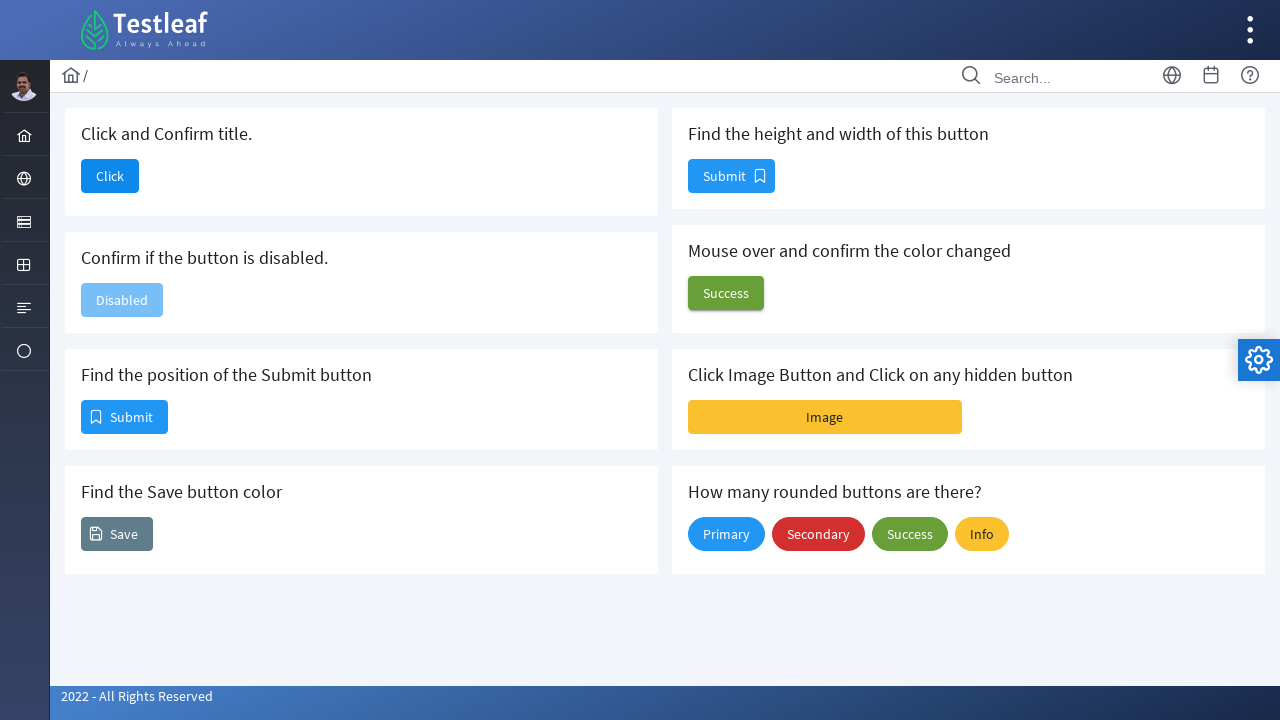

Retrieved Save button background color: rgb(96, 125, 139)
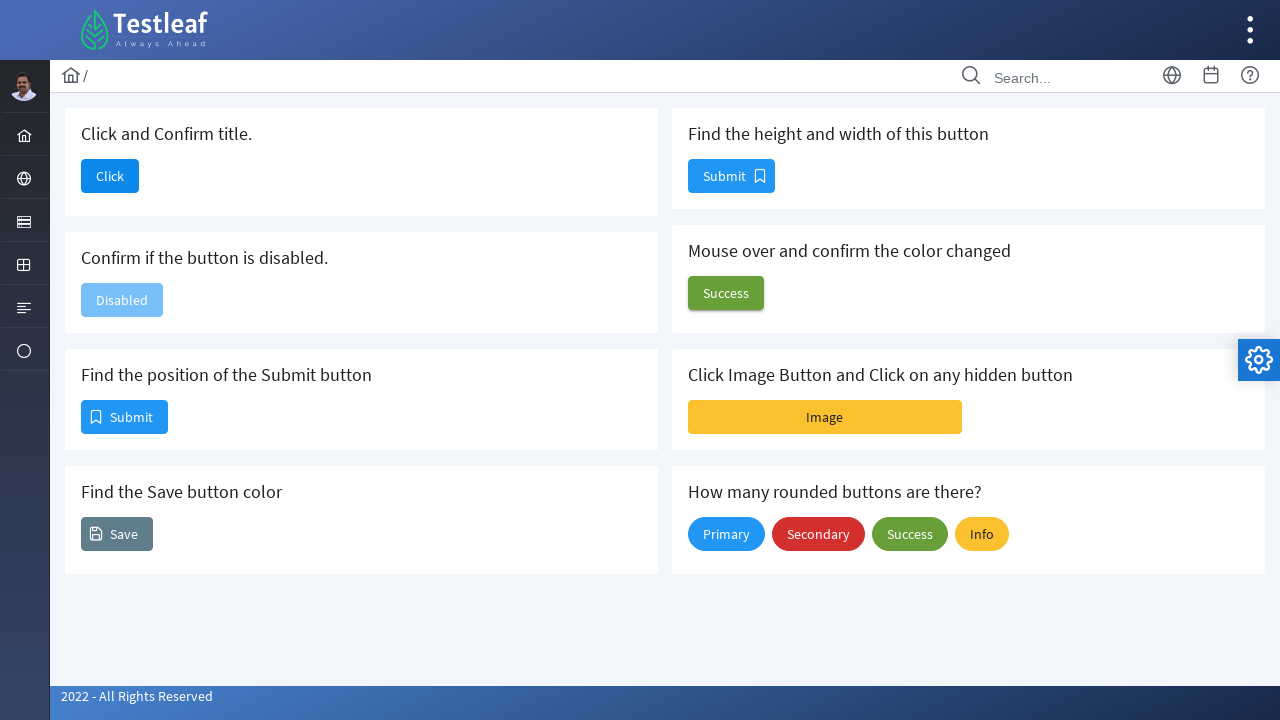

Retrieved Submit button dimensions
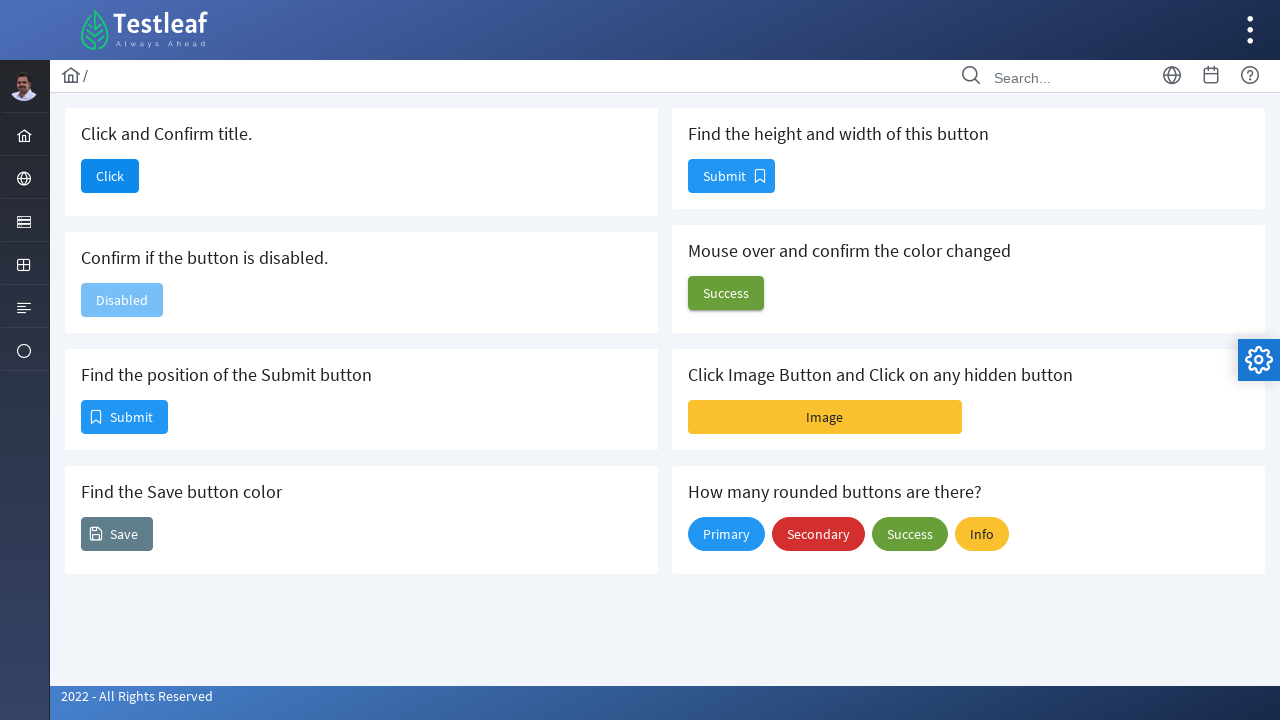

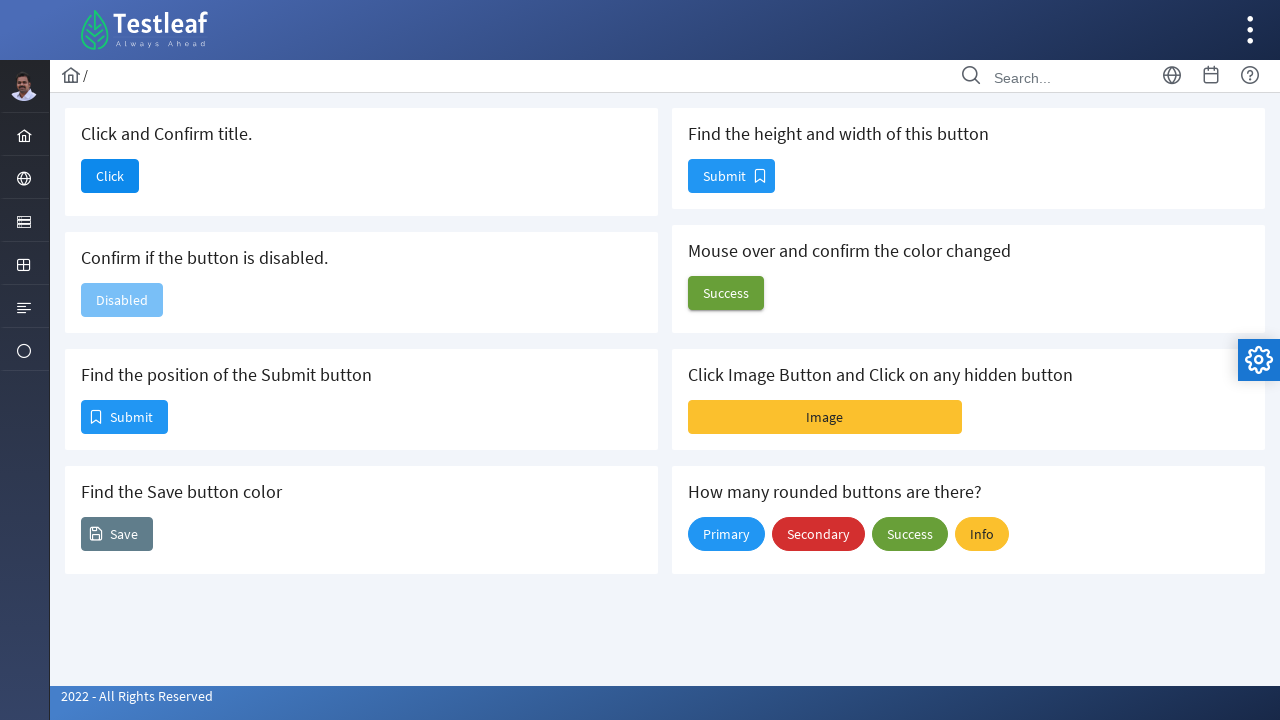